Tests static dropdown selection by selecting option2 from the dropdown menu

Starting URL: https://rahulshettyacademy.com/AutomationPractice/

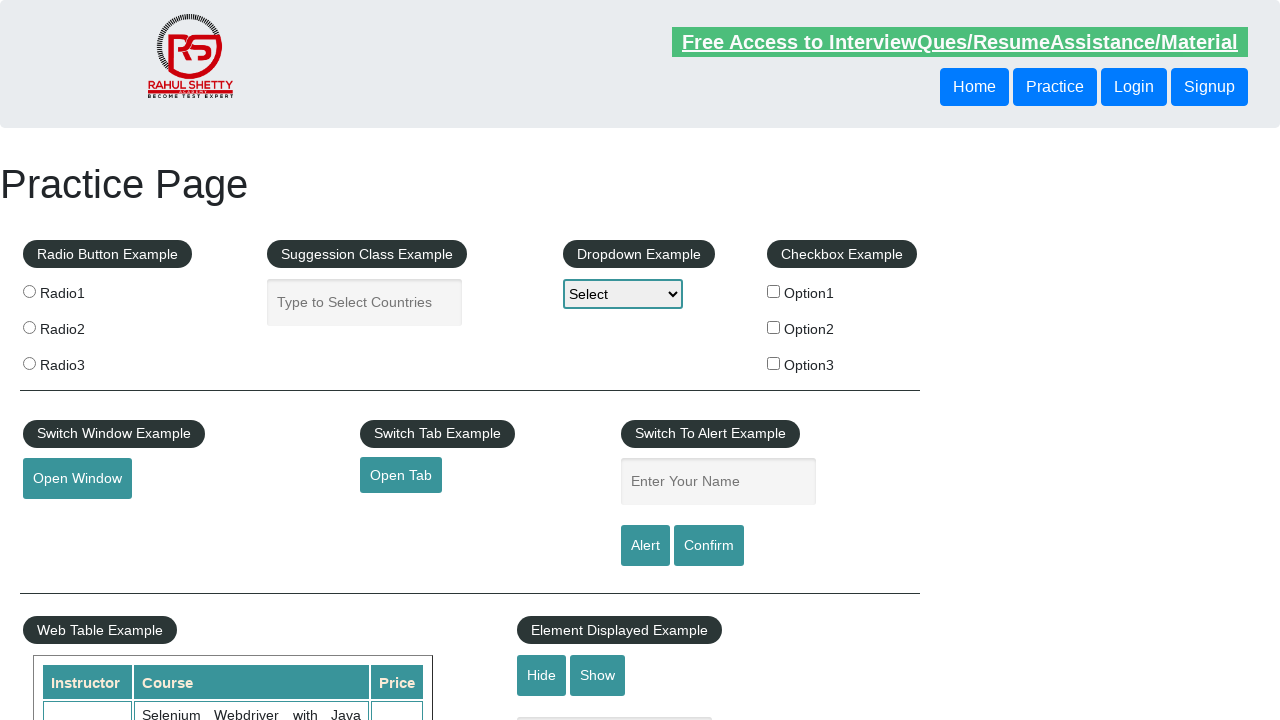

Selected 'option2' from the static dropdown menu on #dropdown-class-example
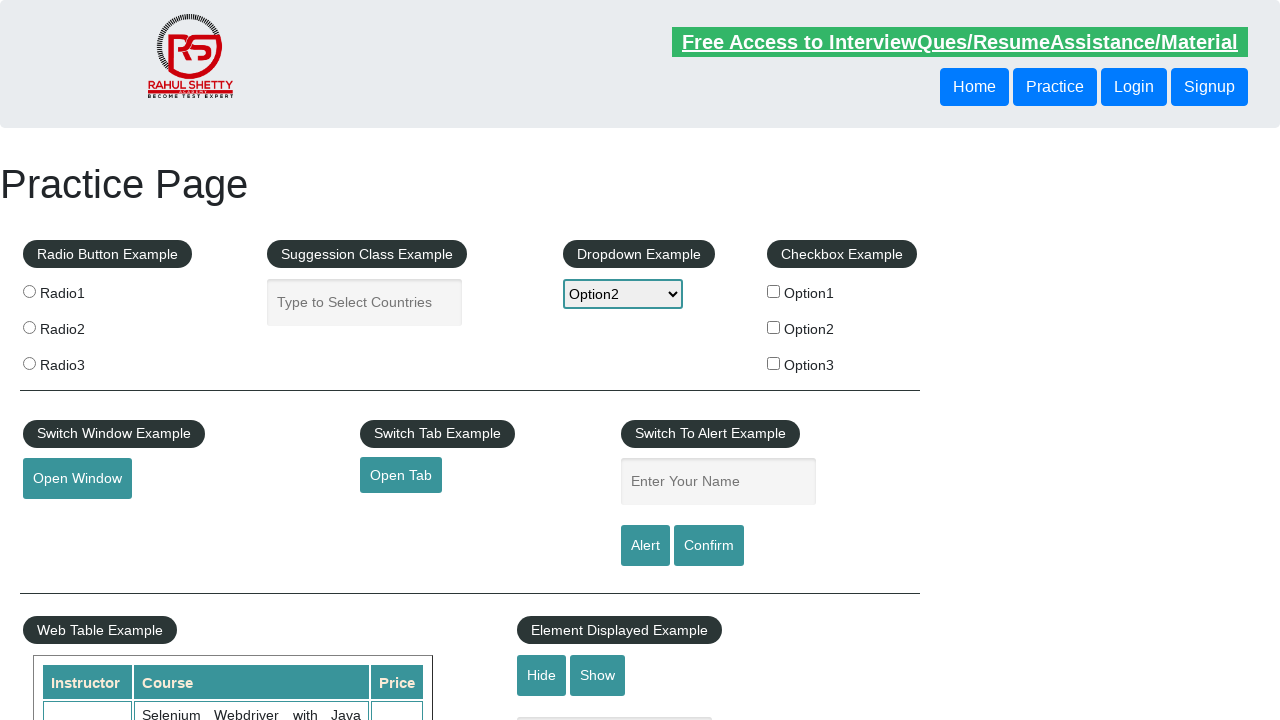

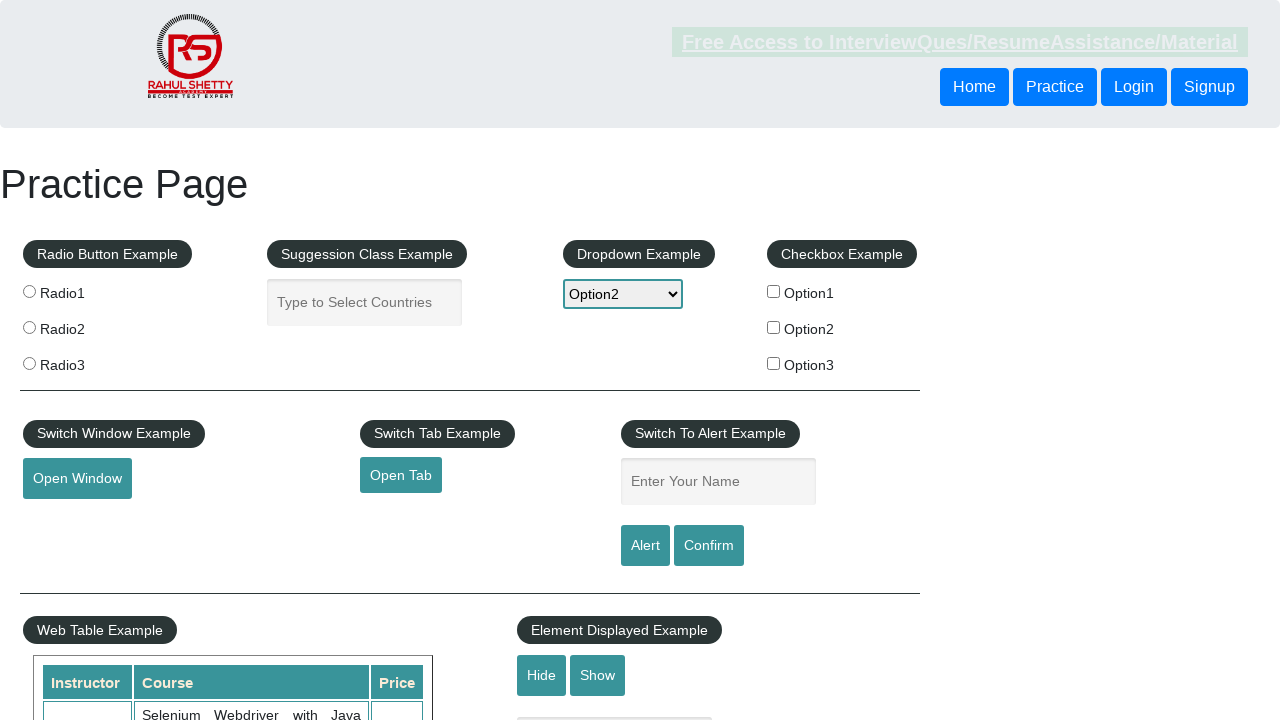